Tests JavaScript prompt dialog by clicking the JS Prompt button, entering text "Abdullah" into the prompt, accepting it, and verifying the result contains the entered text.

Starting URL: https://the-internet.herokuapp.com/javascript_alerts

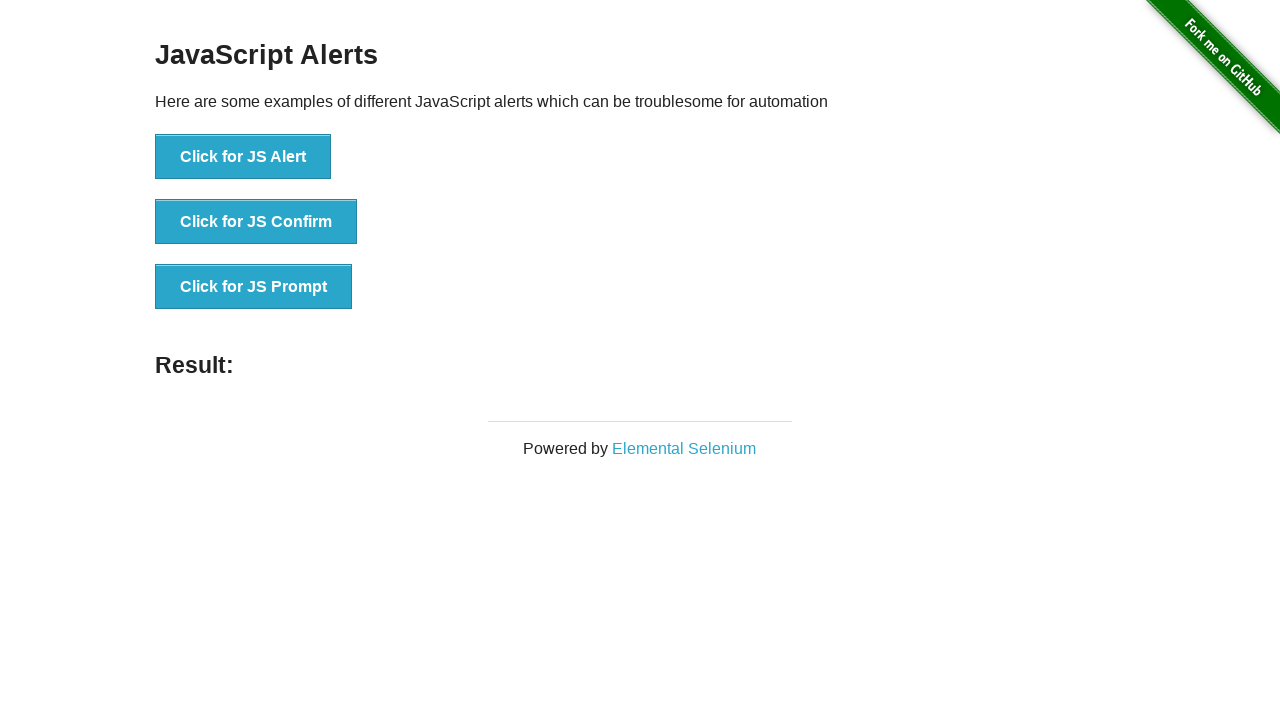

Set up dialog handler to accept prompt with 'Abdullah'
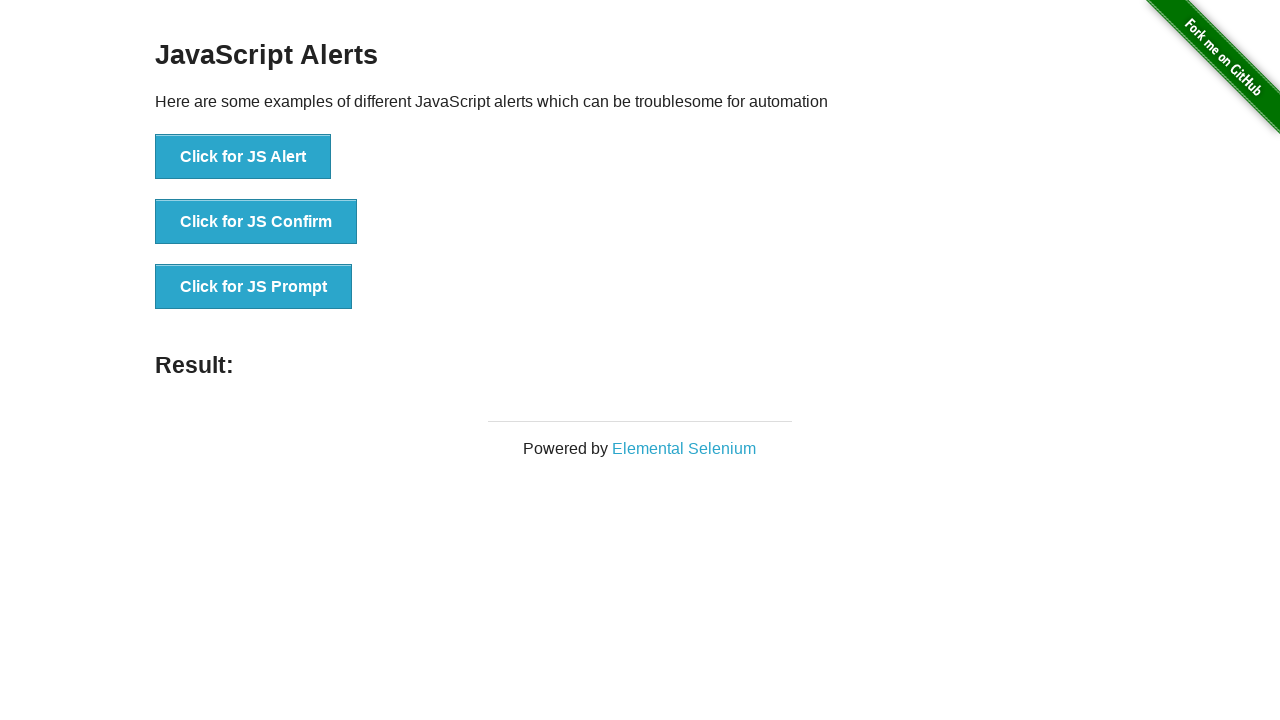

Clicked the JS Prompt button at (254, 287) on xpath=//*[text()='Click for JS Prompt']
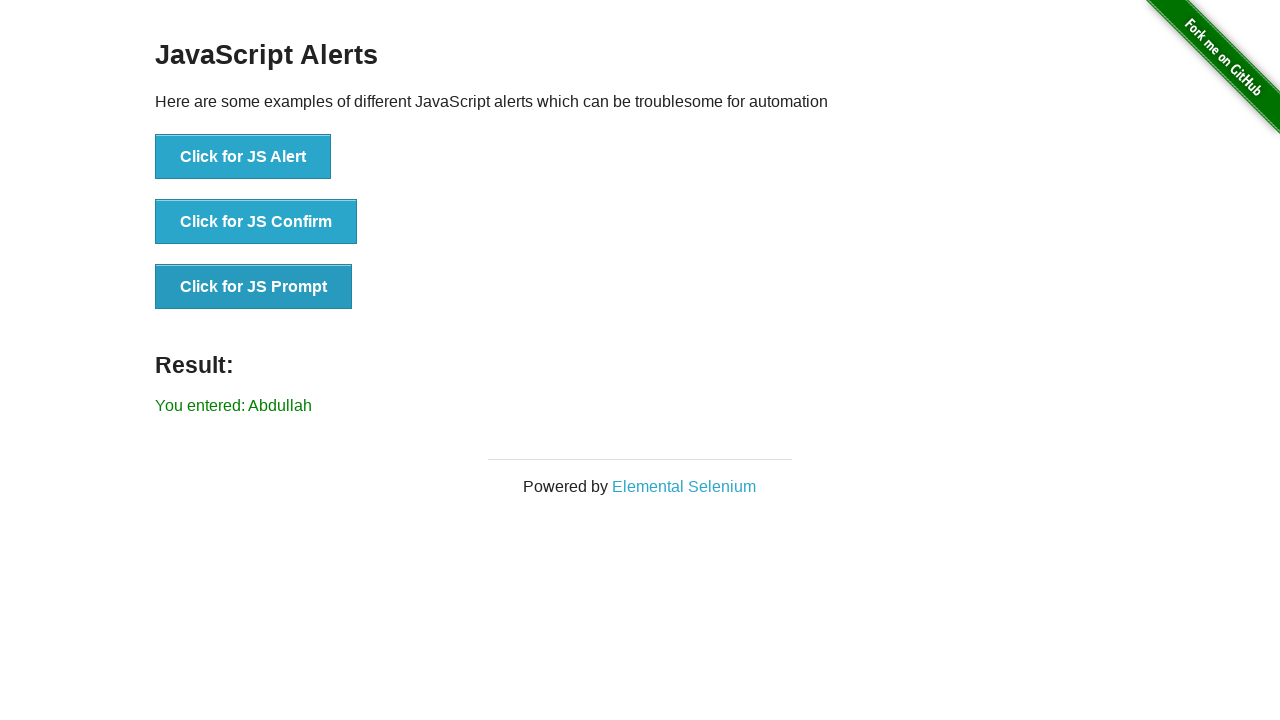

Result element loaded after prompt was accepted
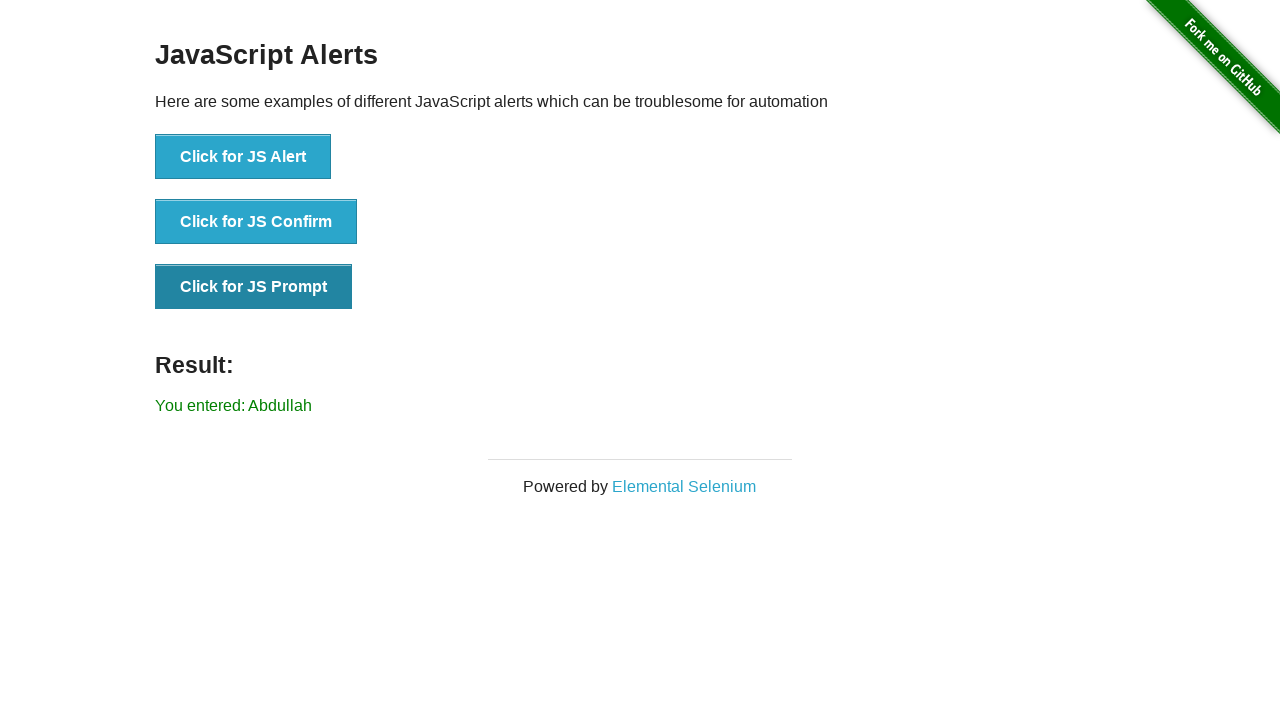

Retrieved result text content
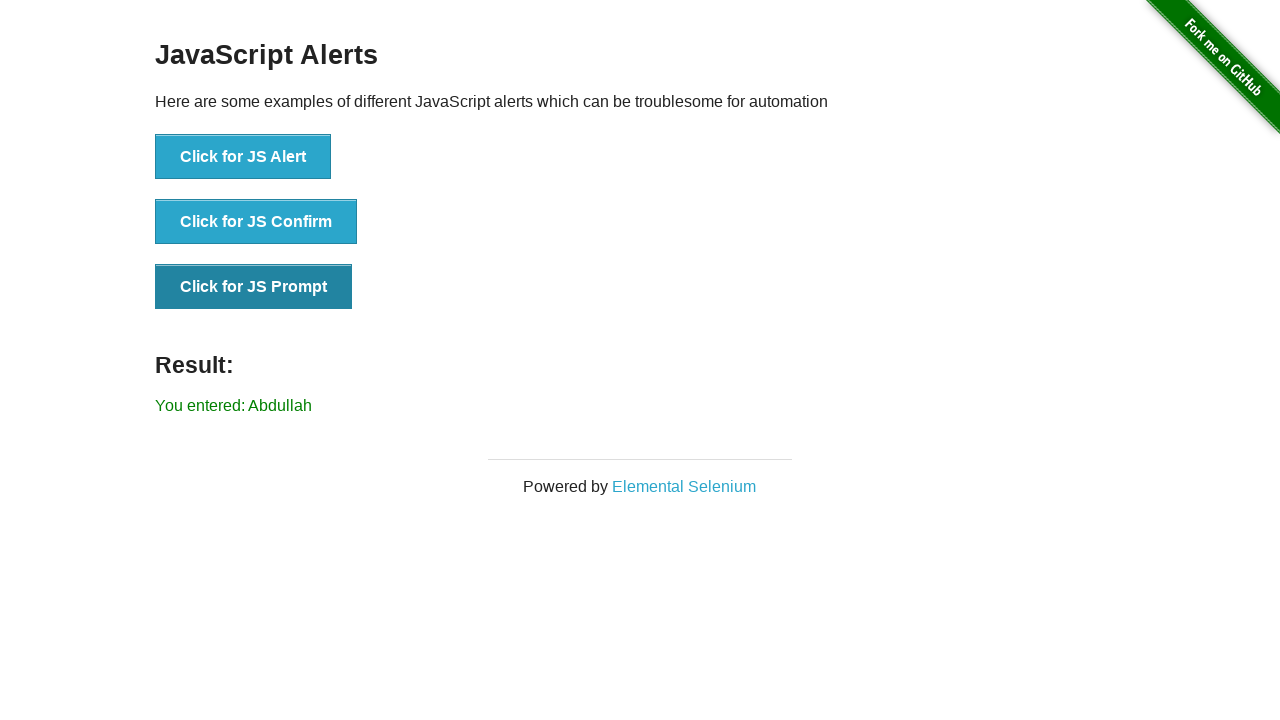

Verified that result contains 'Abdullah'
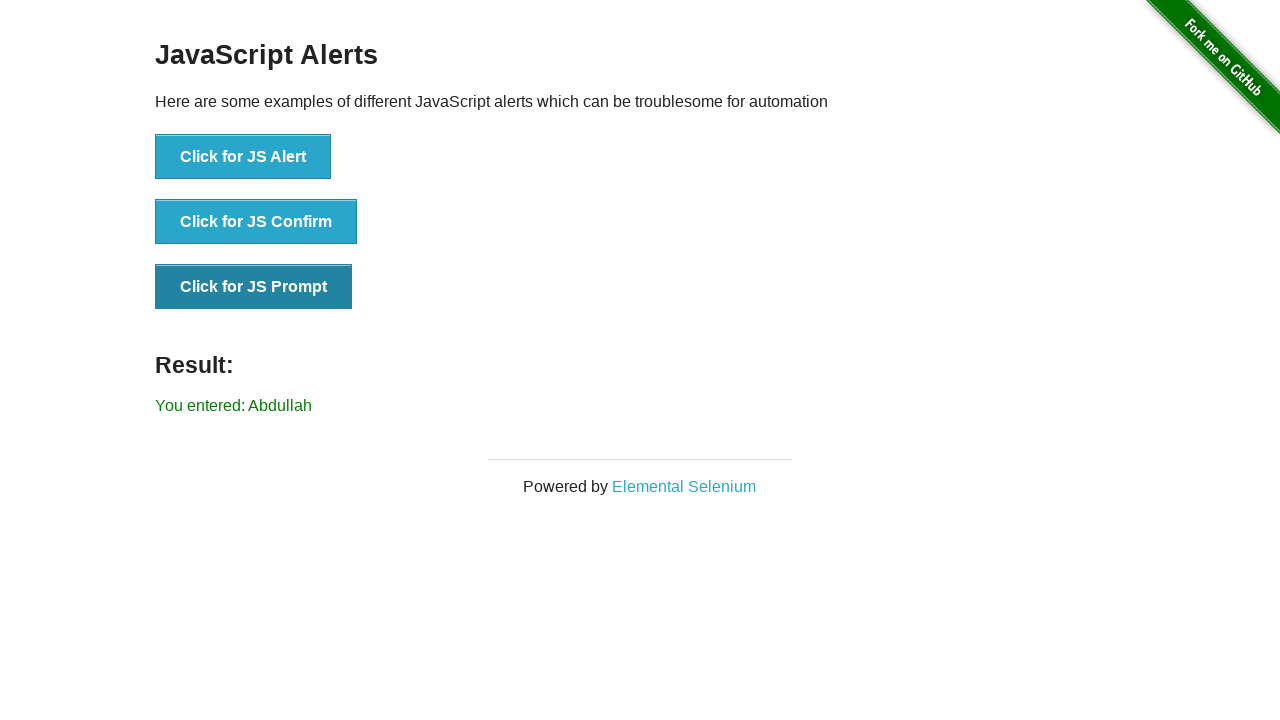

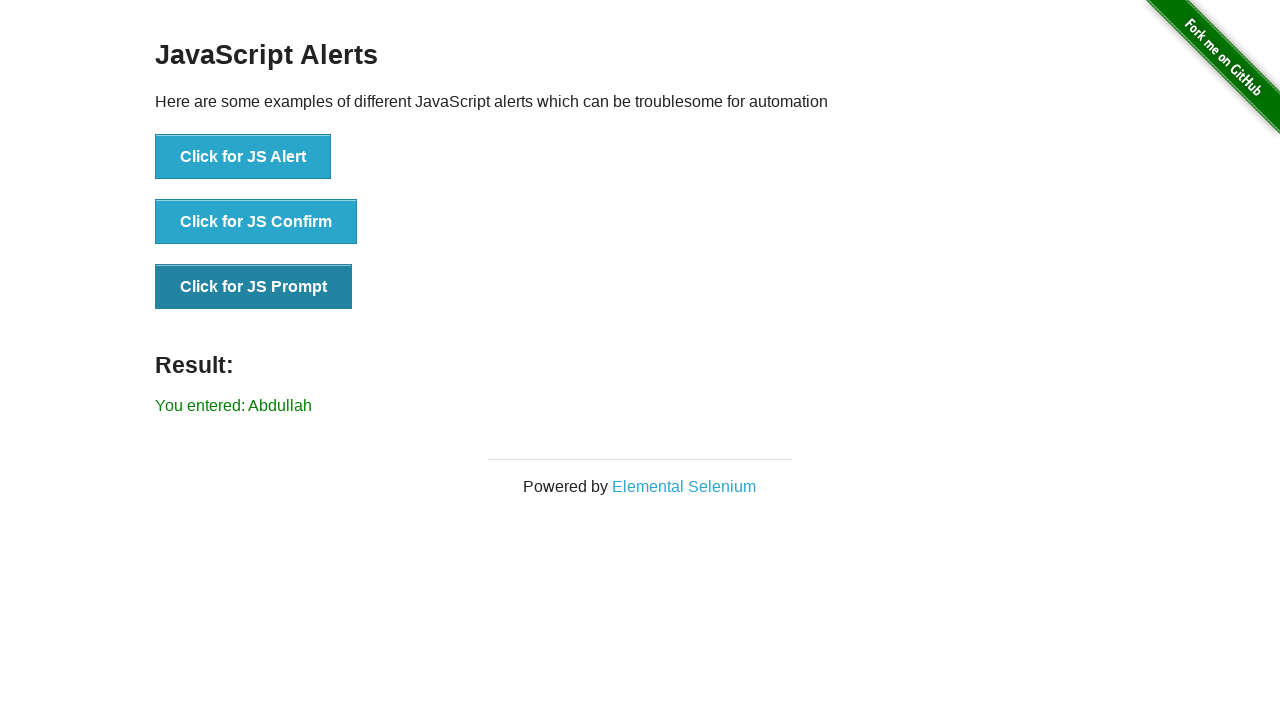